Tests a todo list application by checking multiple checkboxes, adding new todo items, and then checking additional items in the list

Starting URL: https://lambdatest.github.io/sample-todo-app/

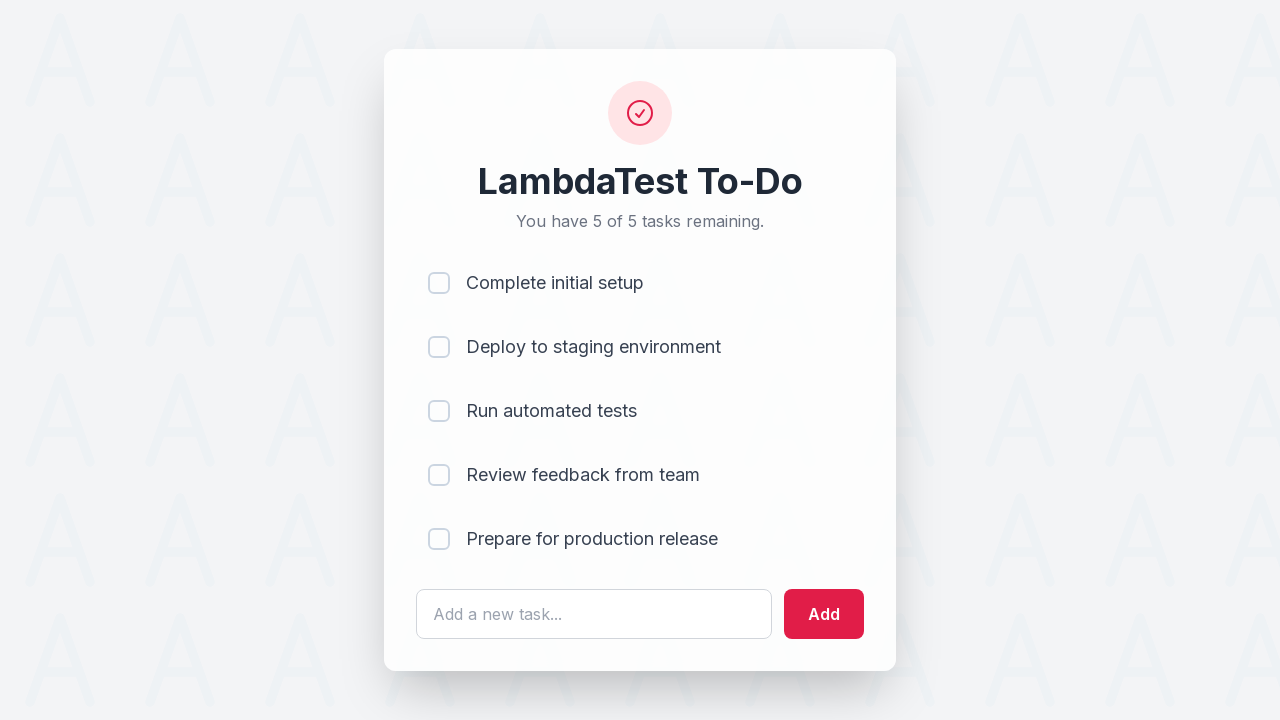

Checked first todo item (li1) at (439, 283) on input[name='li1']
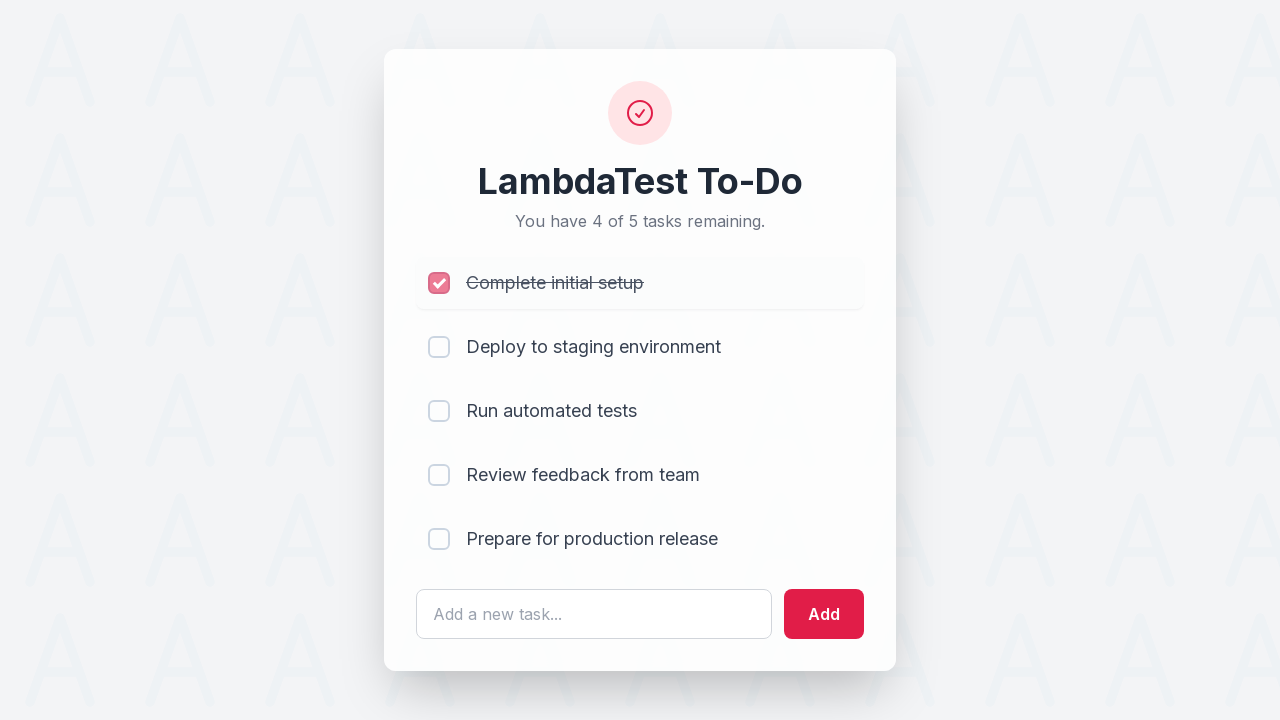

Checked second todo item (li2) at (439, 347) on input[name='li2']
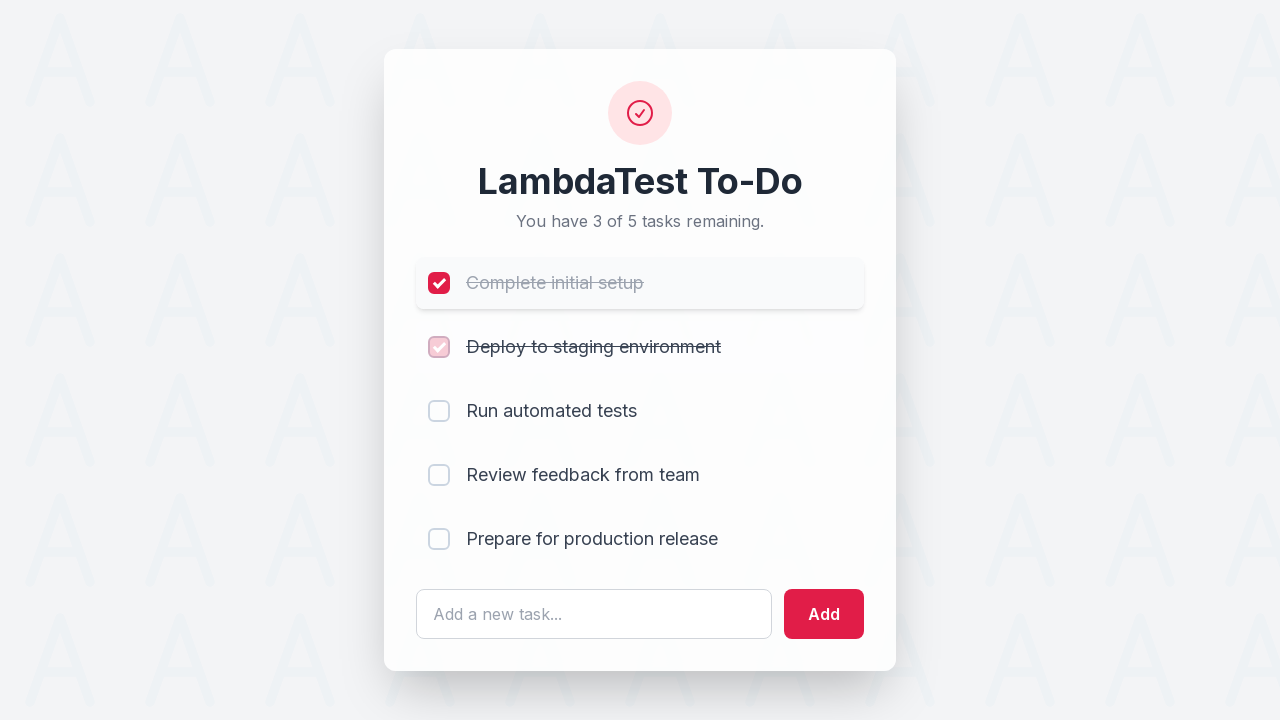

Checked third todo item (li3) at (439, 411) on input[name='li3']
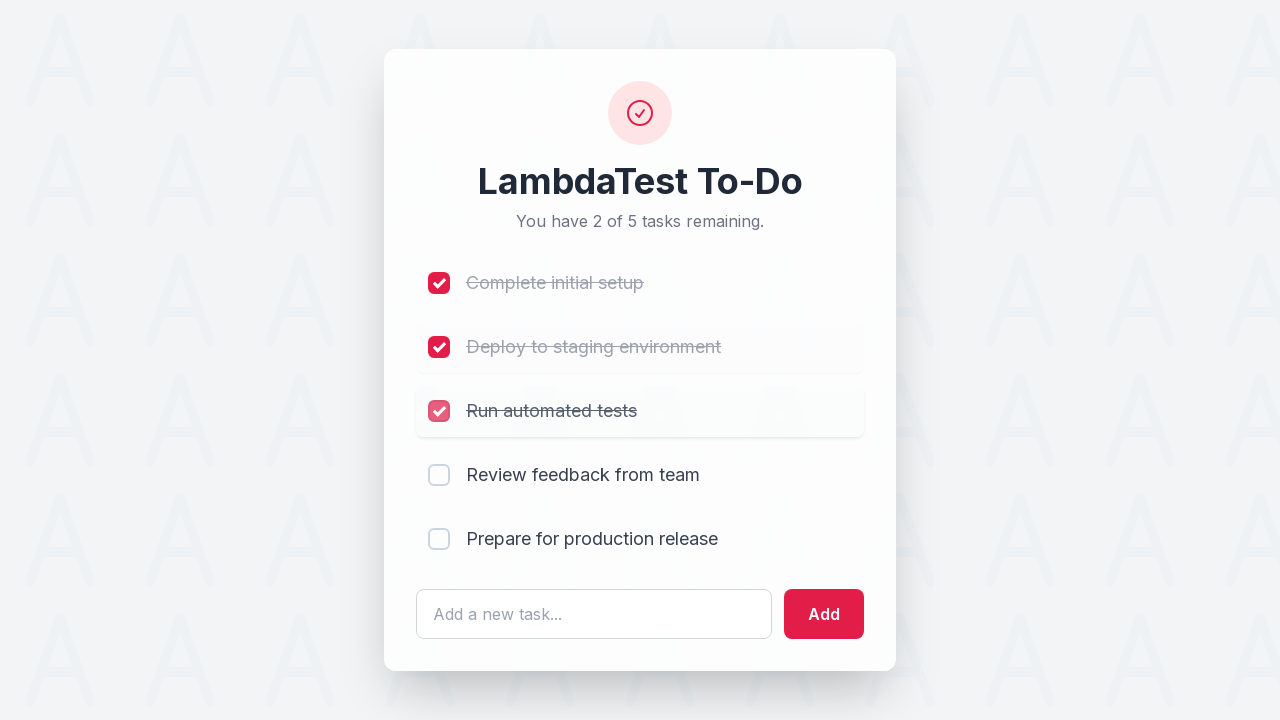

Checked fourth todo item (li4) at (439, 475) on input[name='li4']
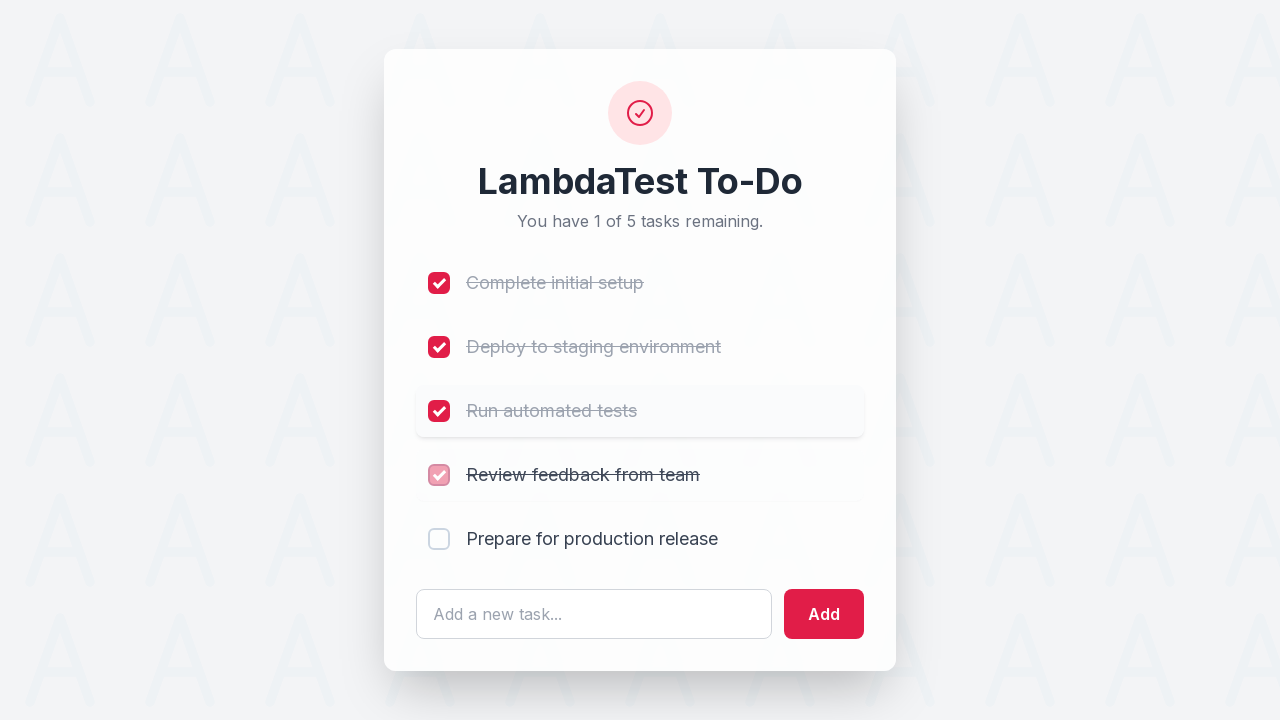

Filled todo input field with 'List Item 6' on #sampletodotext
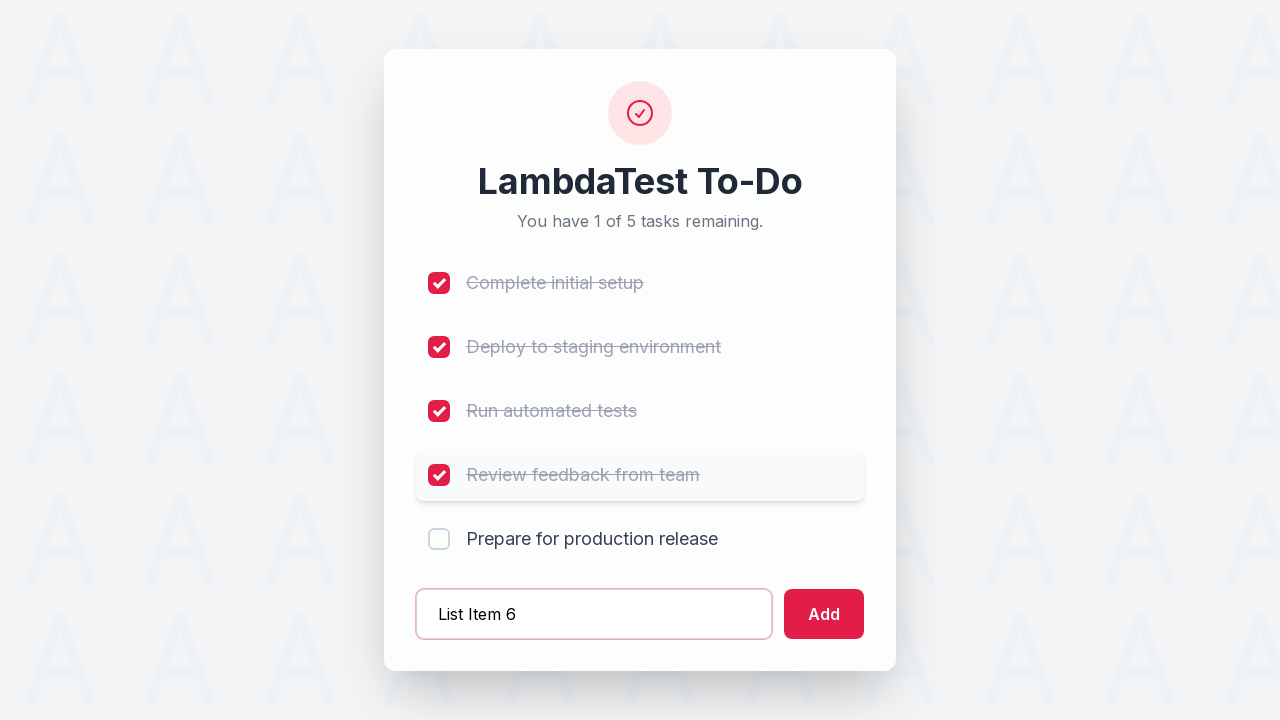

Clicked add button to create List Item 6 at (824, 614) on #addbutton
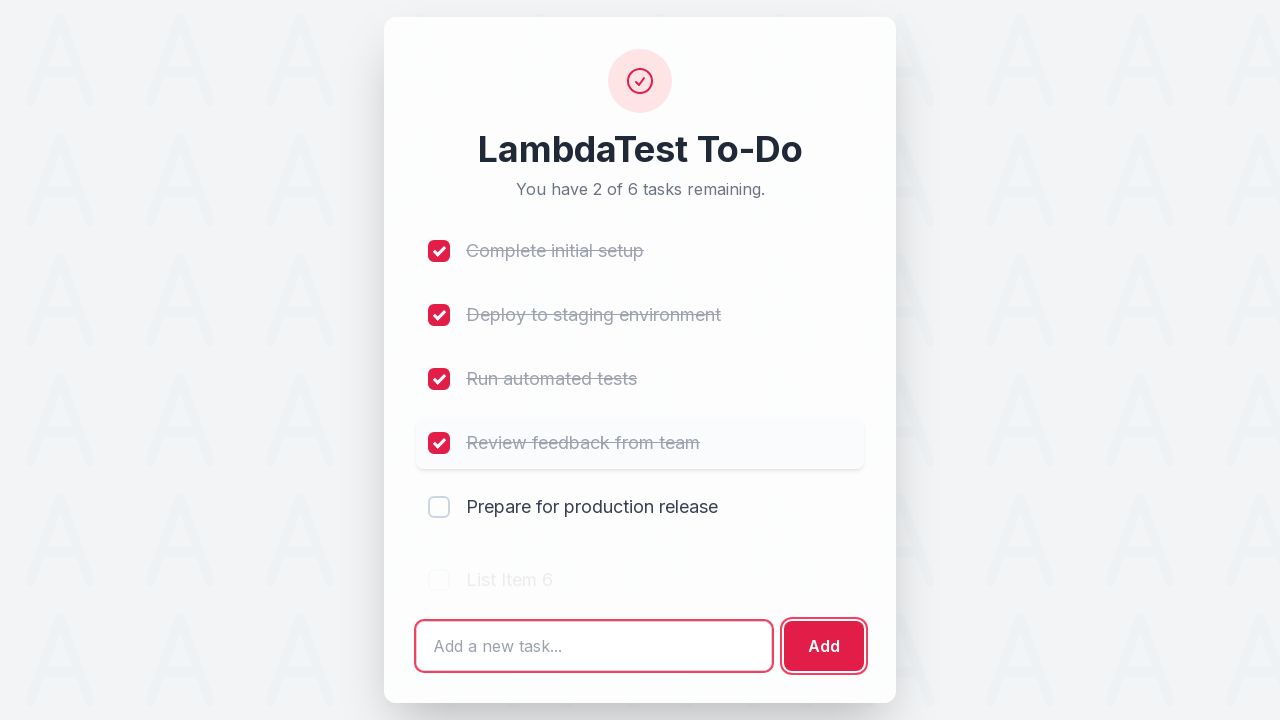

Filled todo input field with 'List Item 7' on #sampletodotext
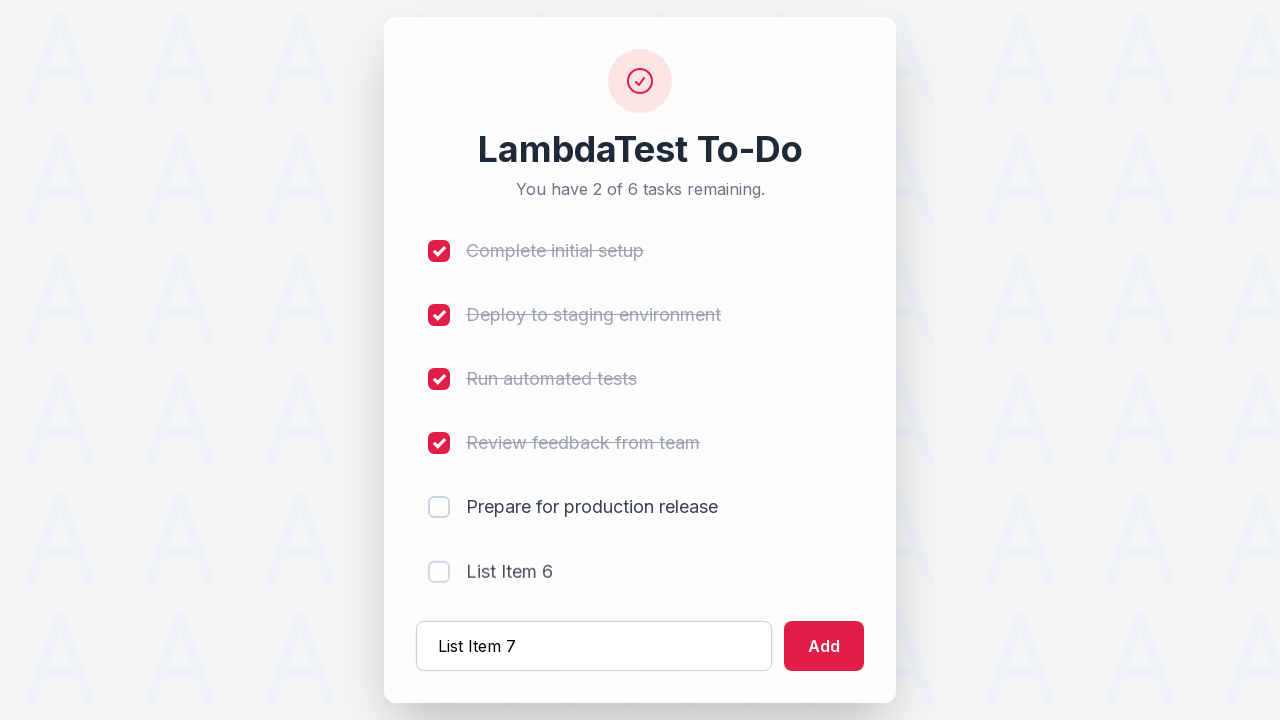

Clicked add button to create List Item 7 at (824, 646) on #addbutton
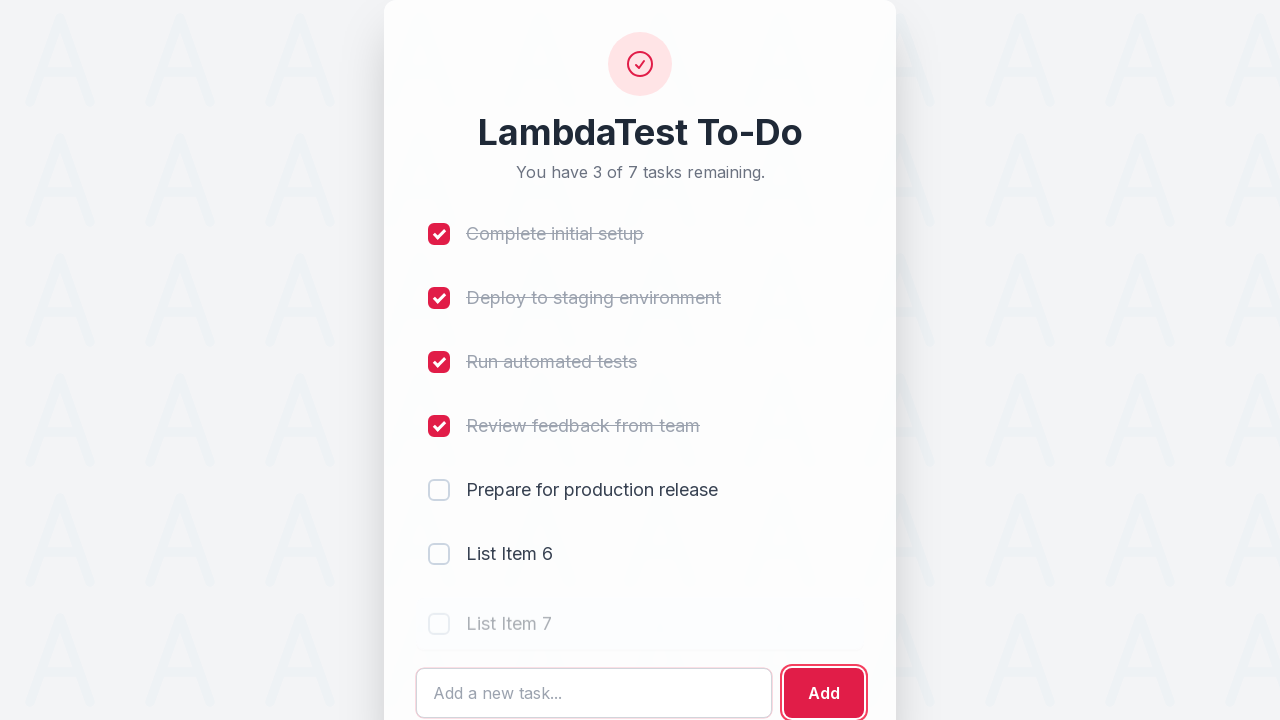

Filled todo input field with 'List Item 8' on #sampletodotext
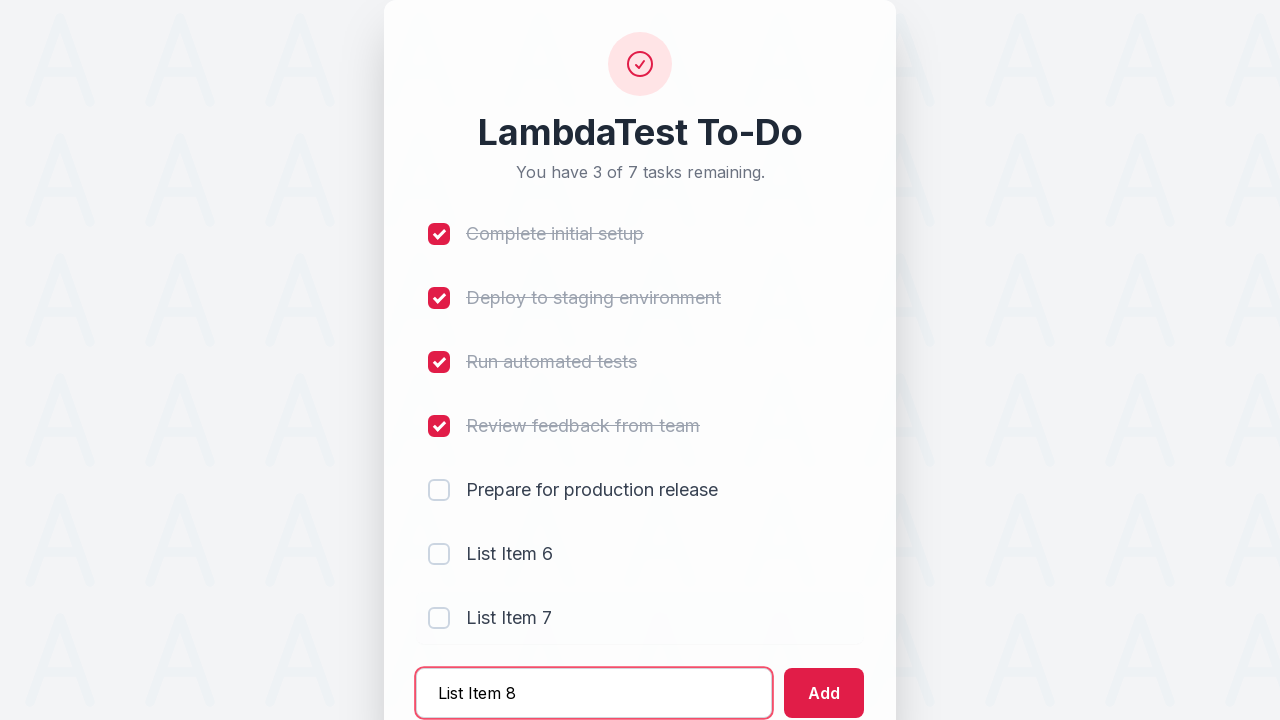

Clicked add button to create List Item 8 at (824, 693) on #addbutton
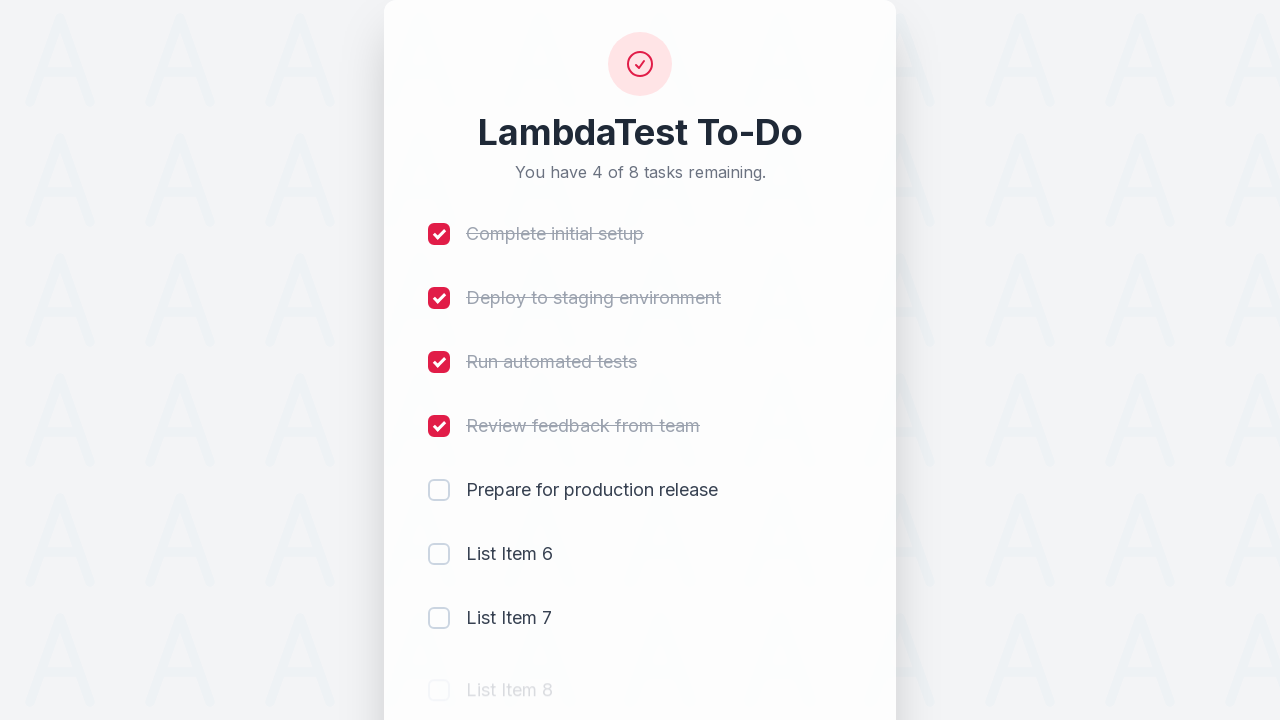

Unchecked first todo item (li1) at (439, 234) on input[name='li1']
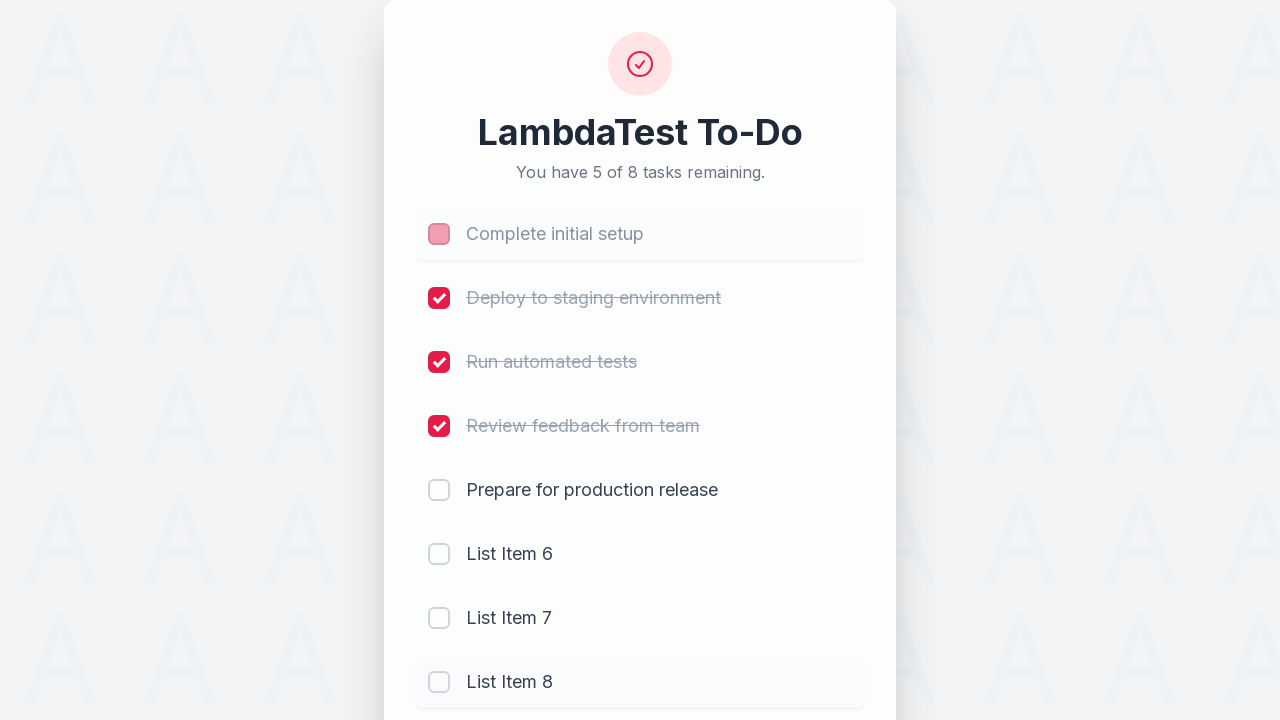

Unchecked third todo item (li3) at (439, 362) on input[name='li3']
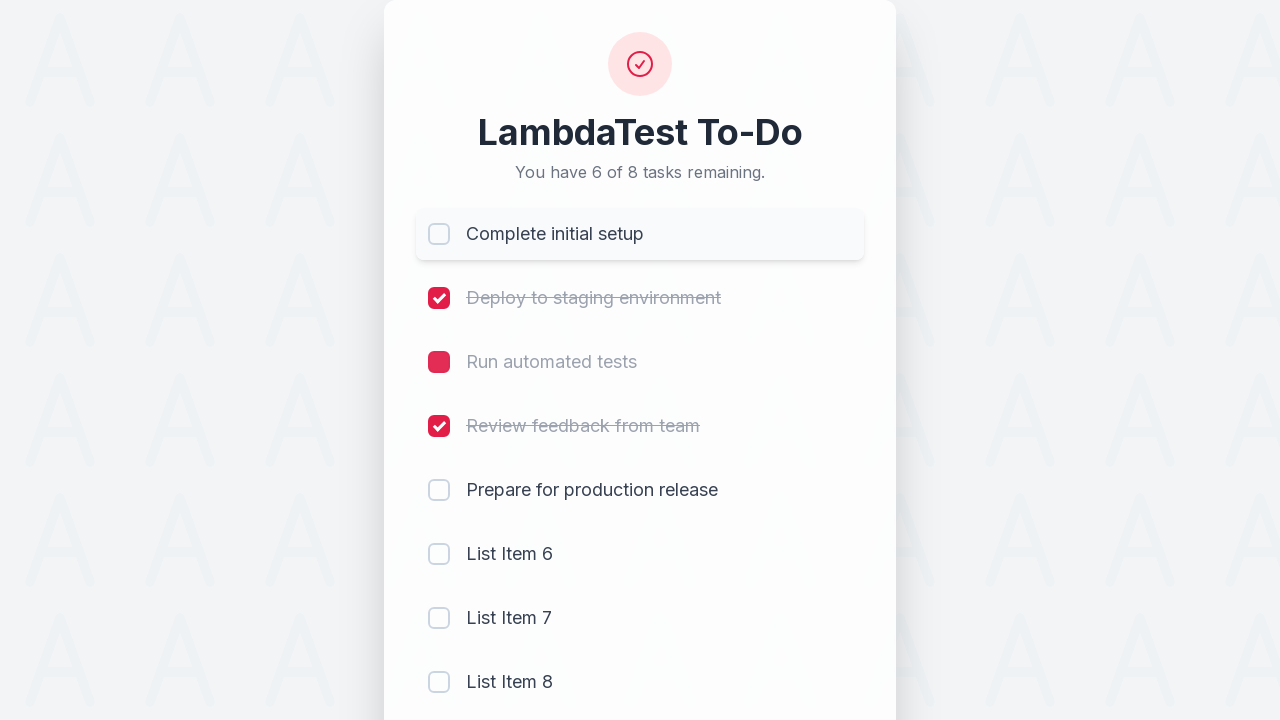

Checked todo item li7 at (439, 618) on input[name='li7']
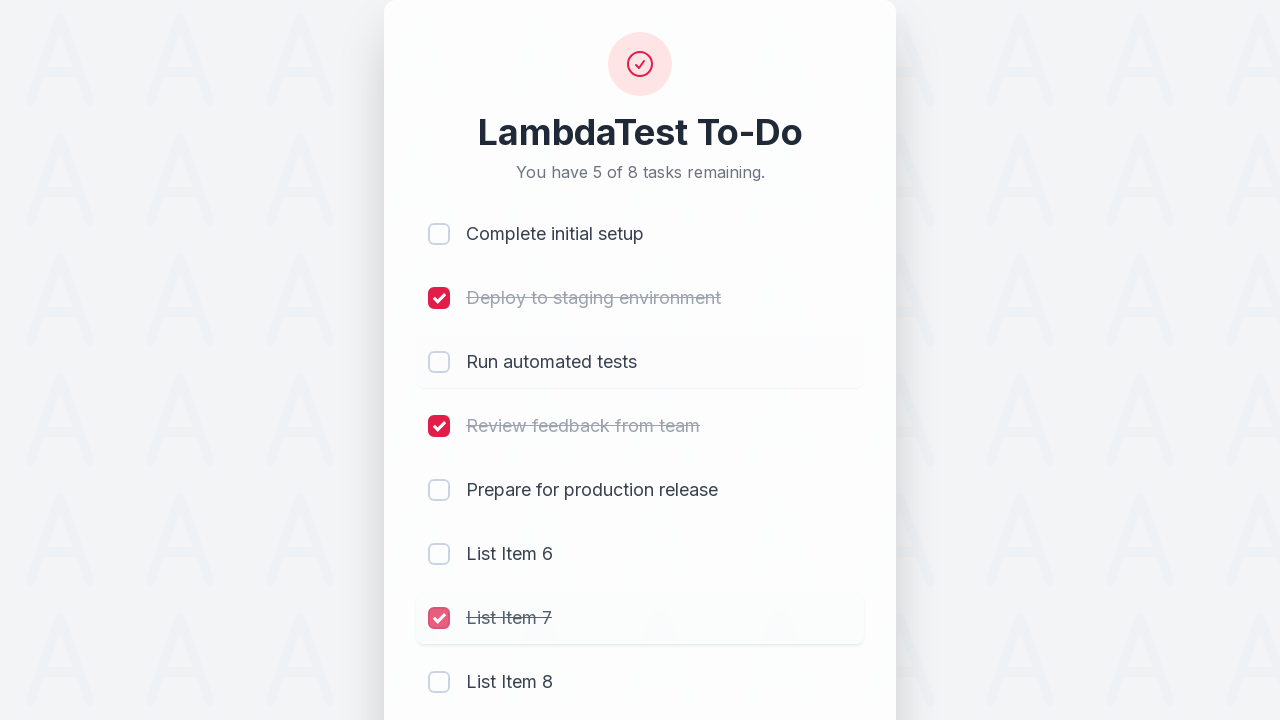

Checked todo item li8 at (439, 682) on input[name='li8']
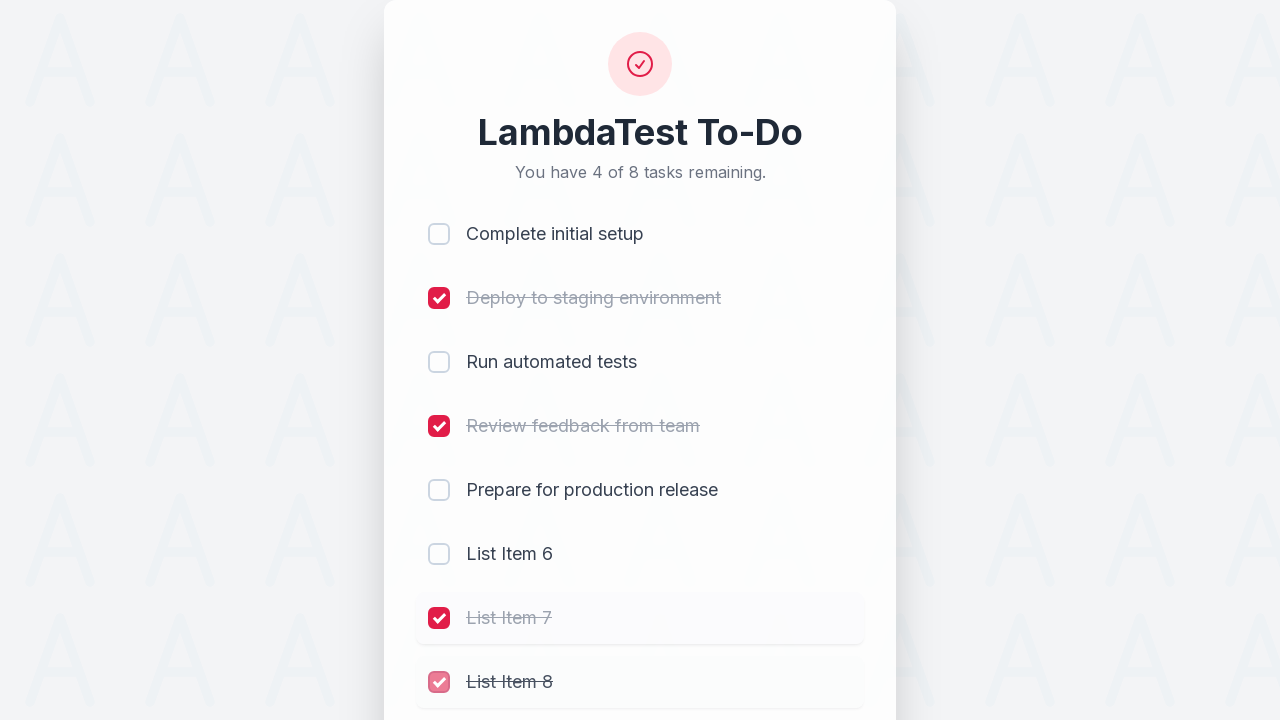

Filled todo input field with 'Get Taste of Lambda and Stick to It' on #sampletodotext
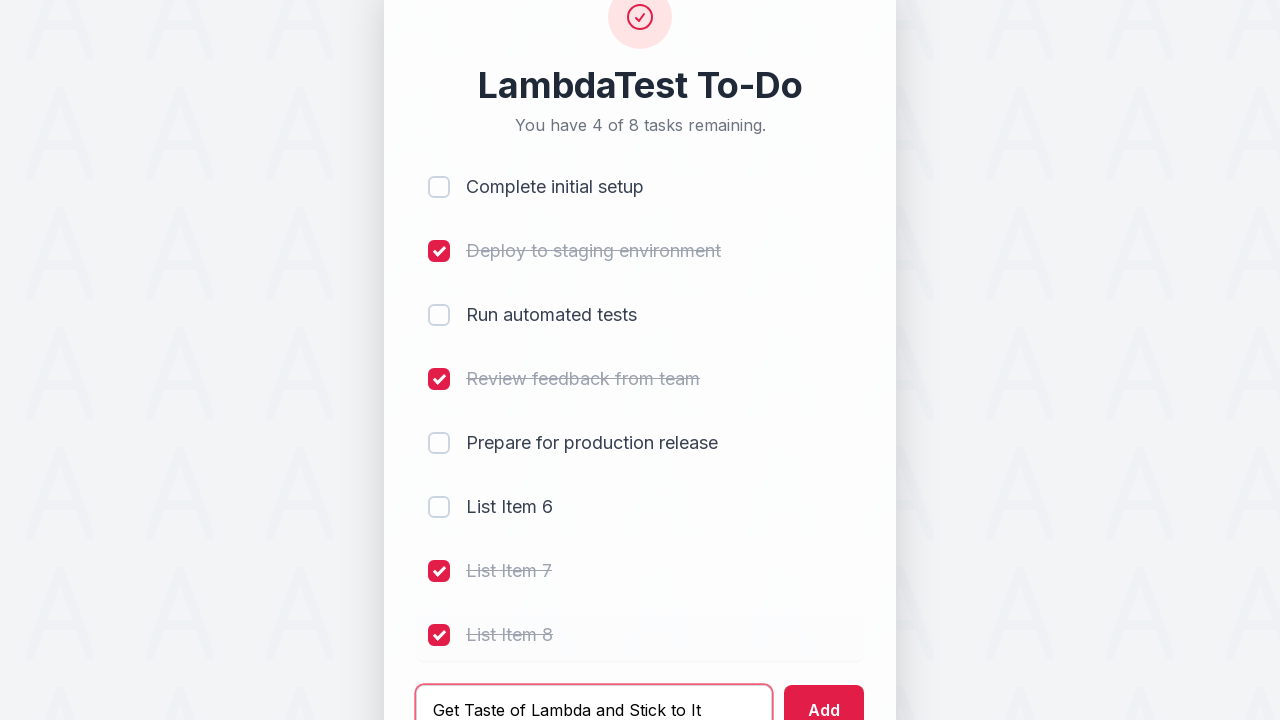

Clicked add button to create final todo item at (824, 695) on #addbutton
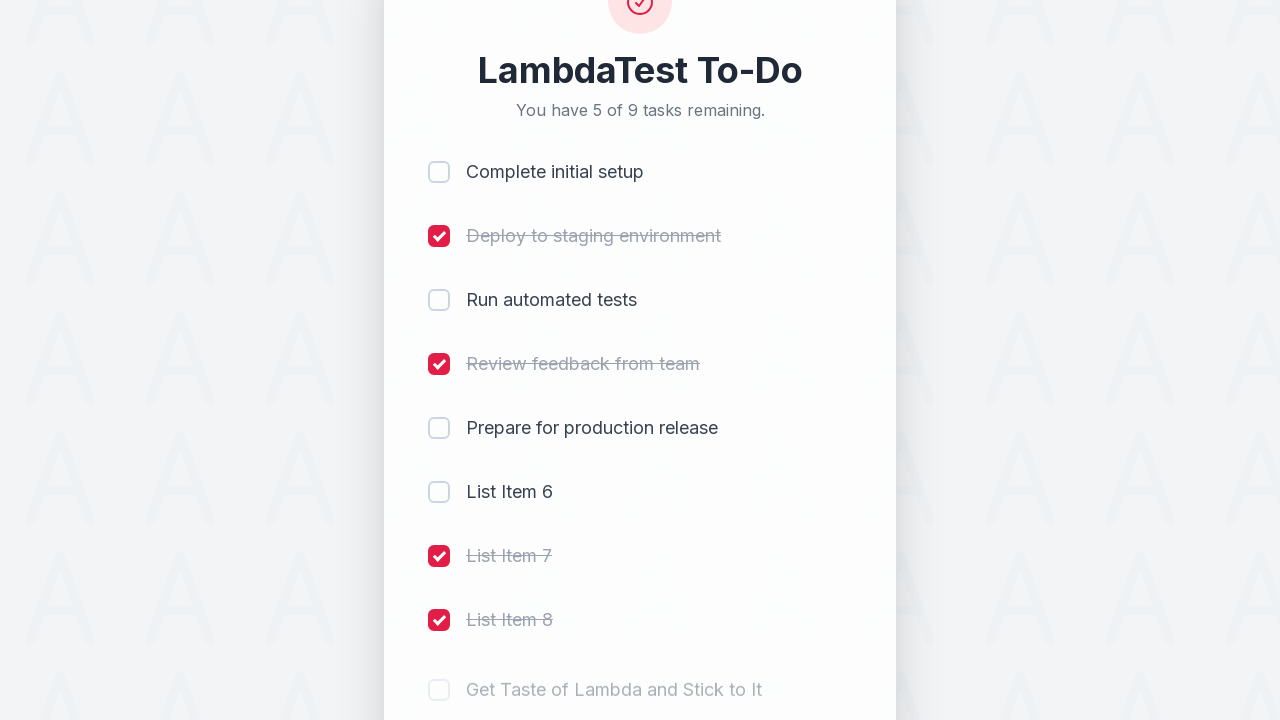

Checked the newly added todo item (li9) at (439, 709) on input[name='li9']
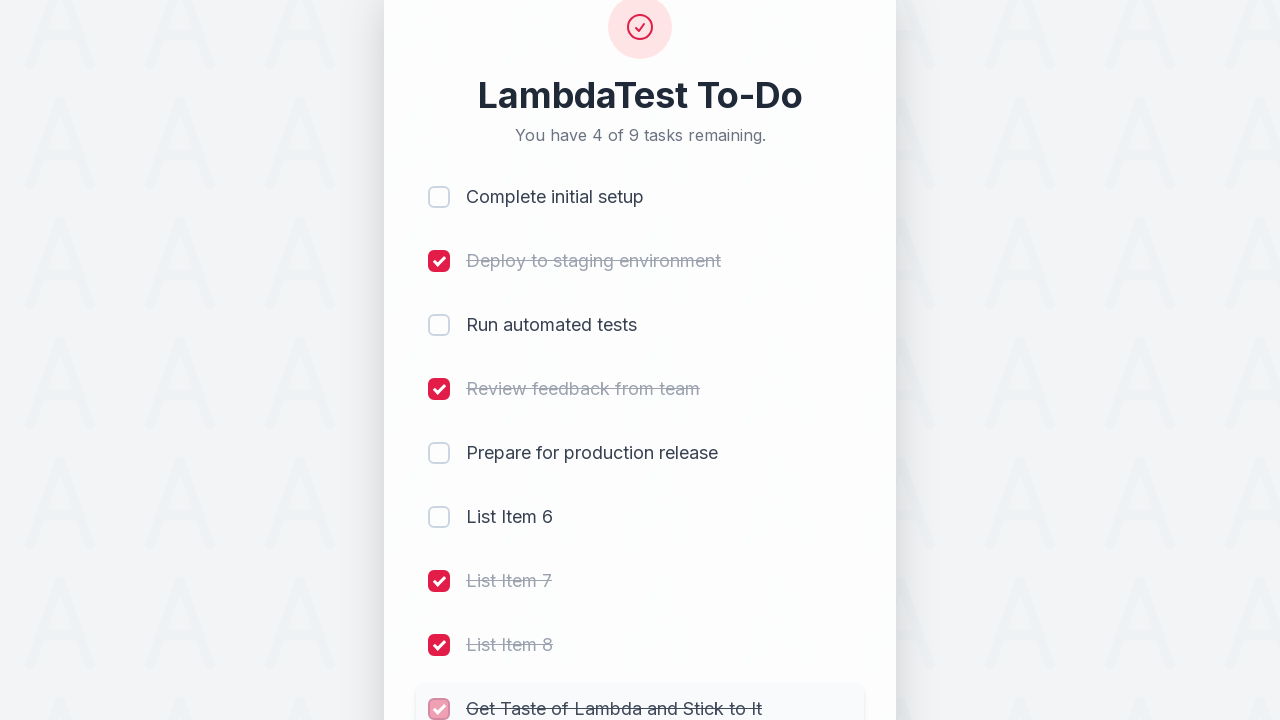

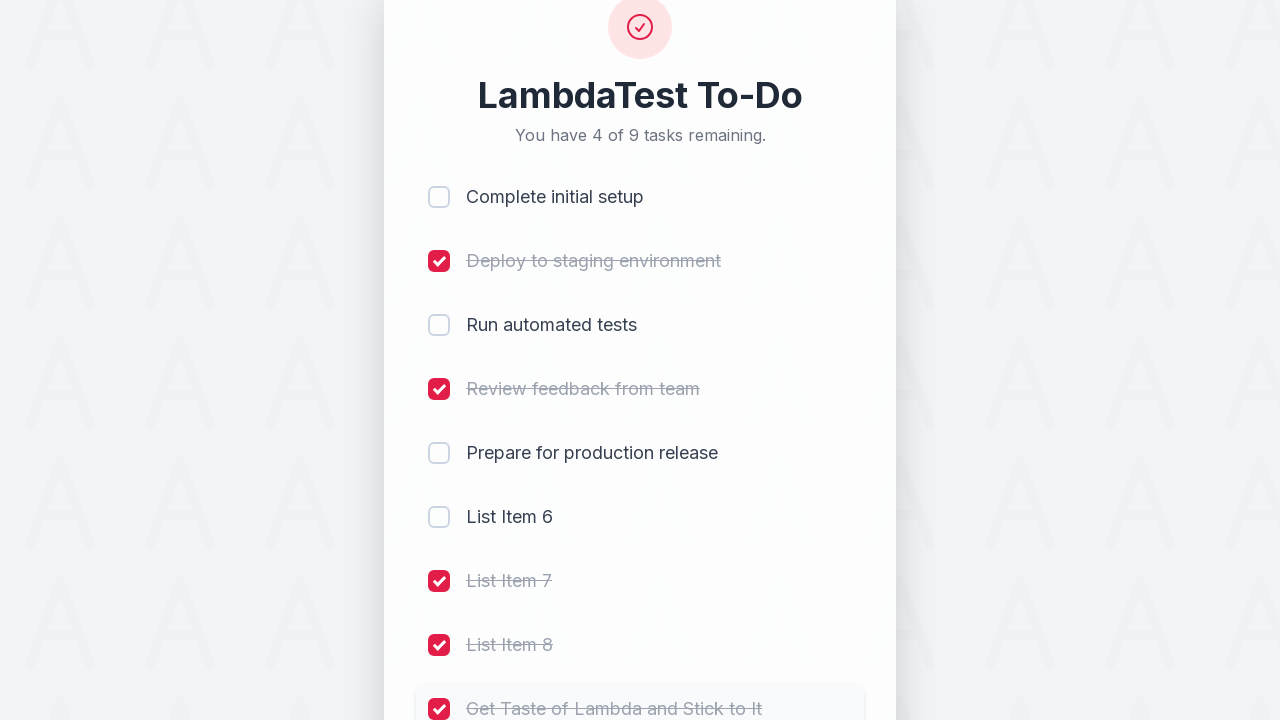